Tests JavaScript alert handling with explicit wait by clicking an alert button and accepting the alert dialog

Starting URL: https://testautomationpractice.blogspot.com/

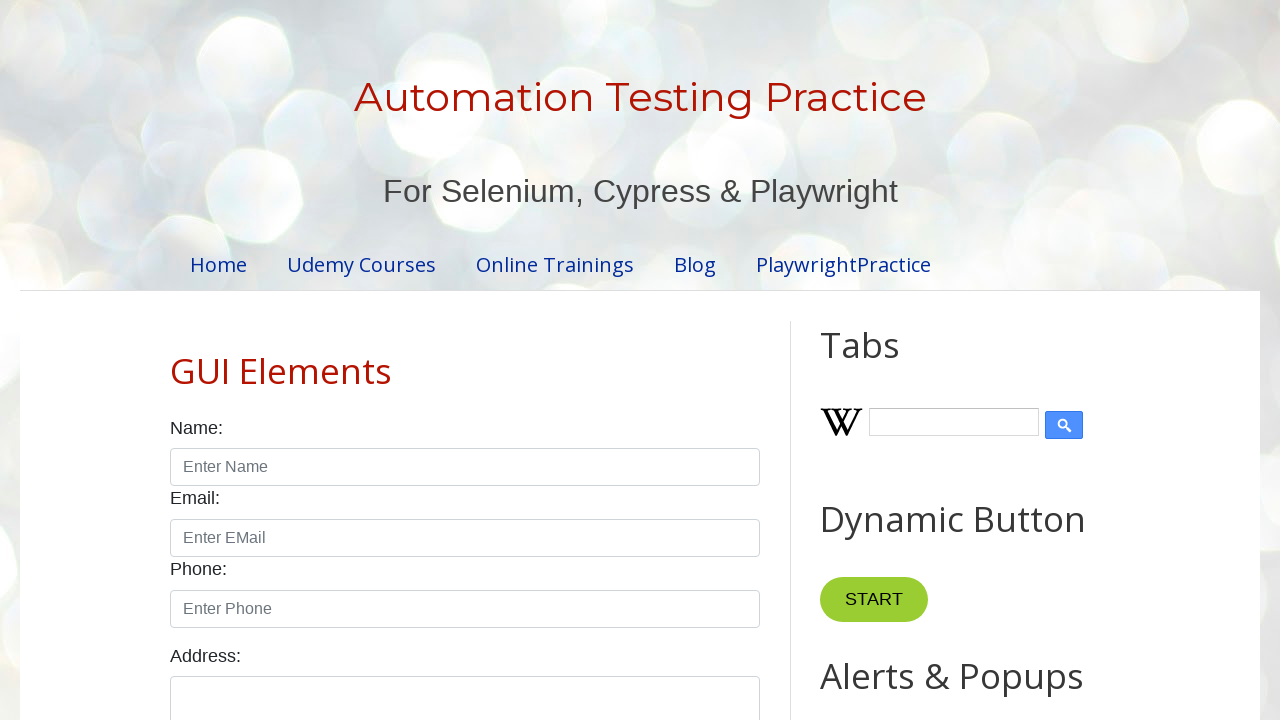

Set up dialog handler to accept alerts
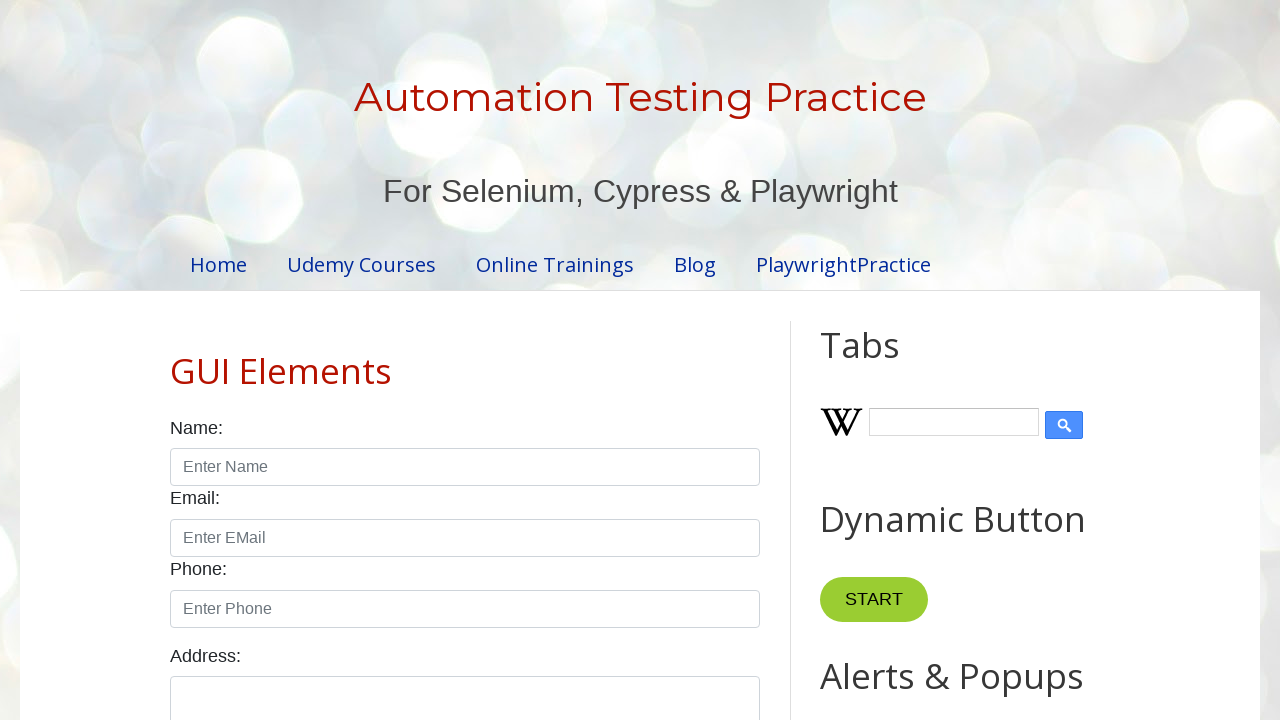

Clicked alert button to trigger JavaScript alert dialog at (888, 361) on #alertBtn
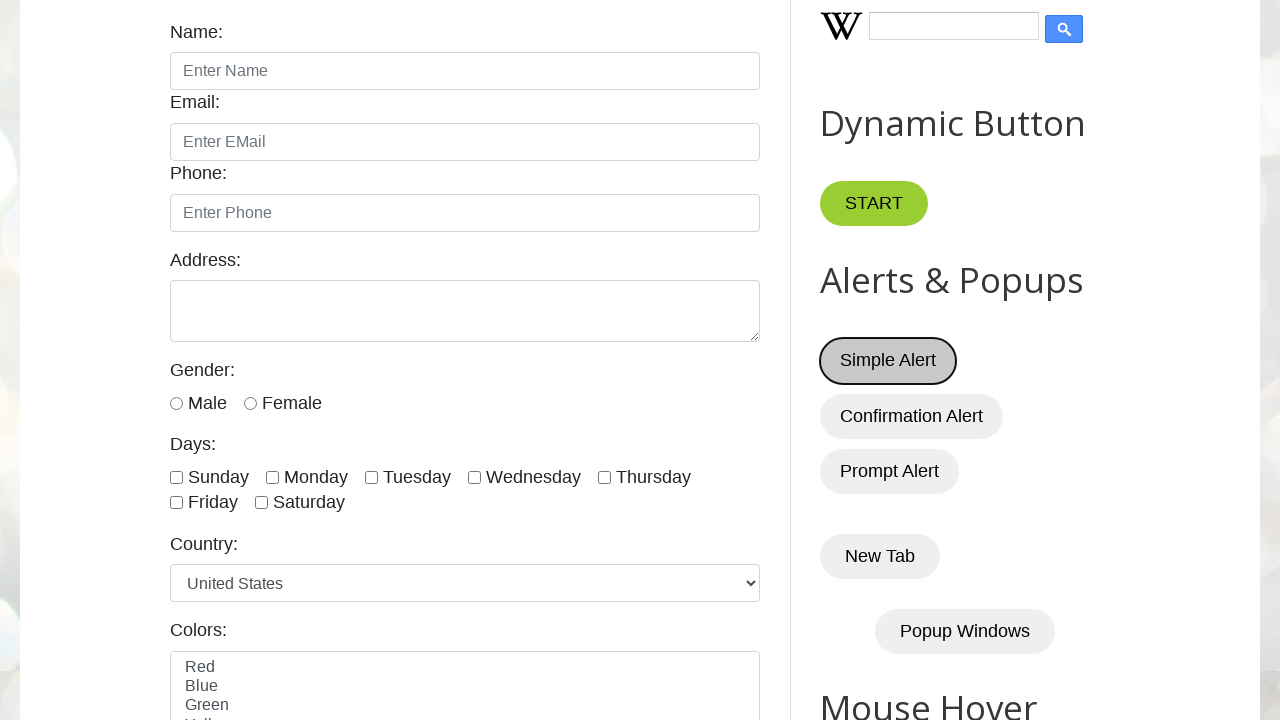

Waited for alert dialog to be processed and accepted
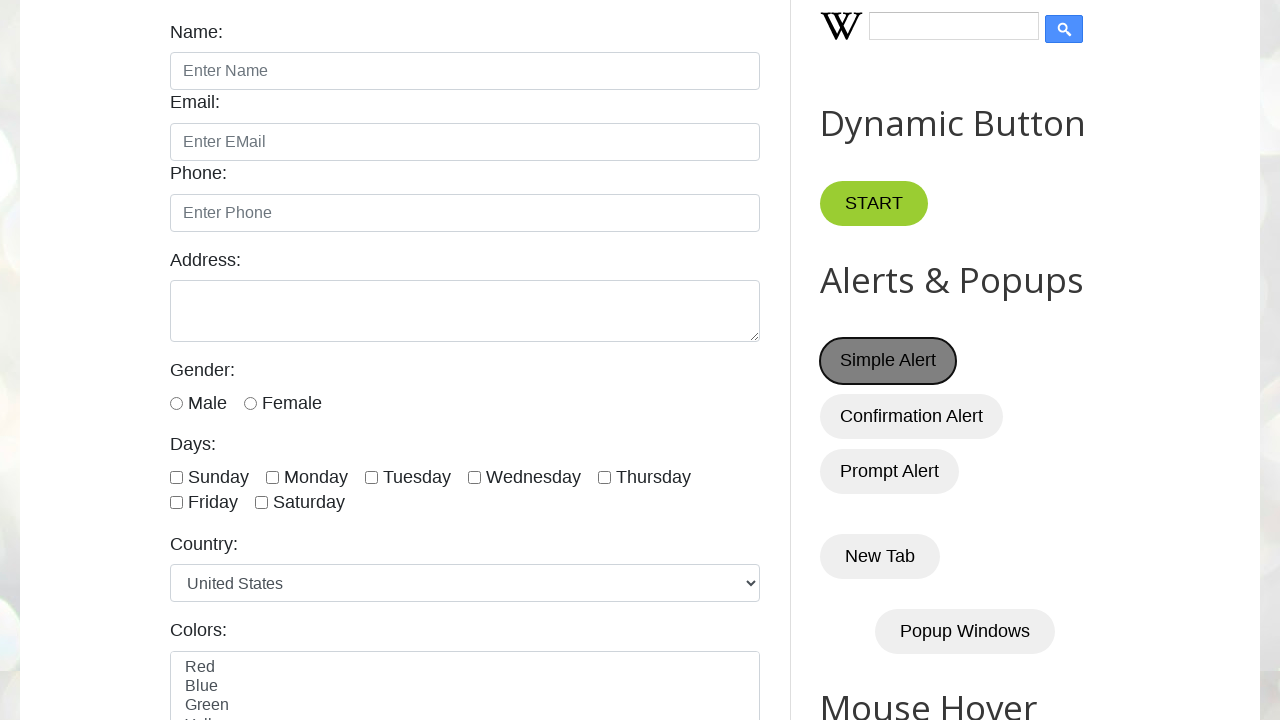

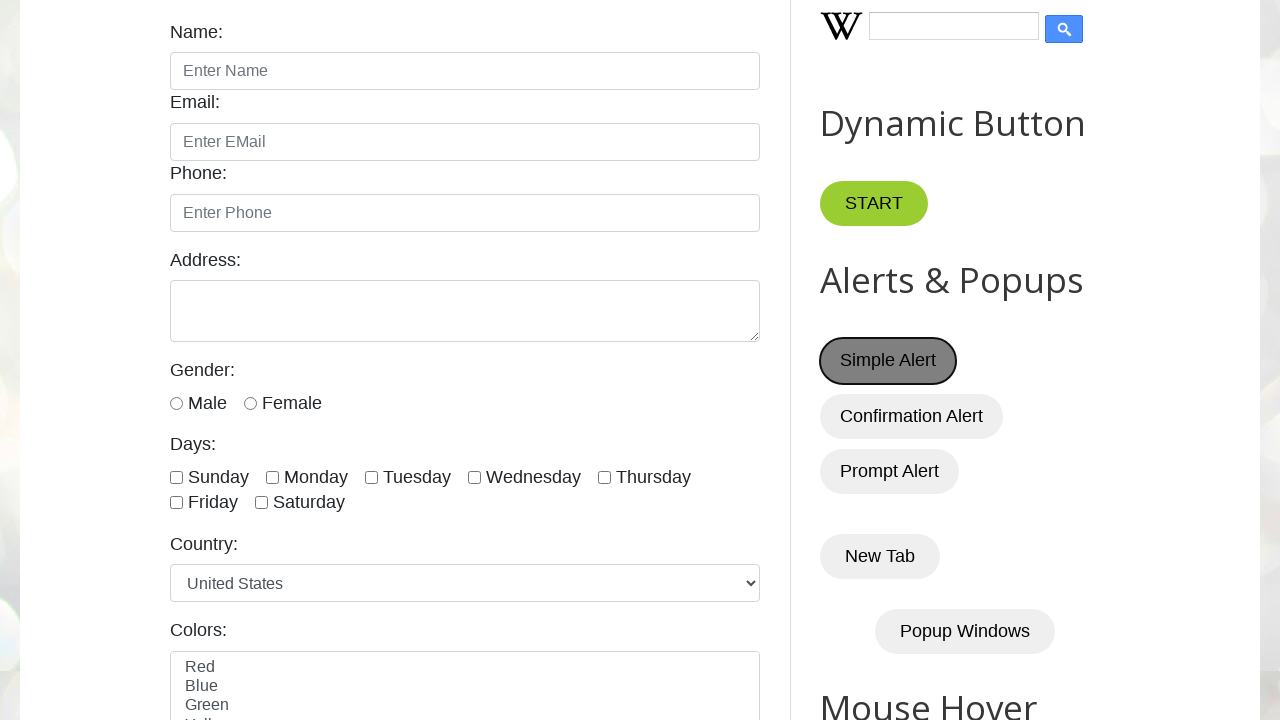